Tests responsive design by emulating a mobile device viewport and navigating to a practice form page

Starting URL: https://demoqa.com/automation-practice-form

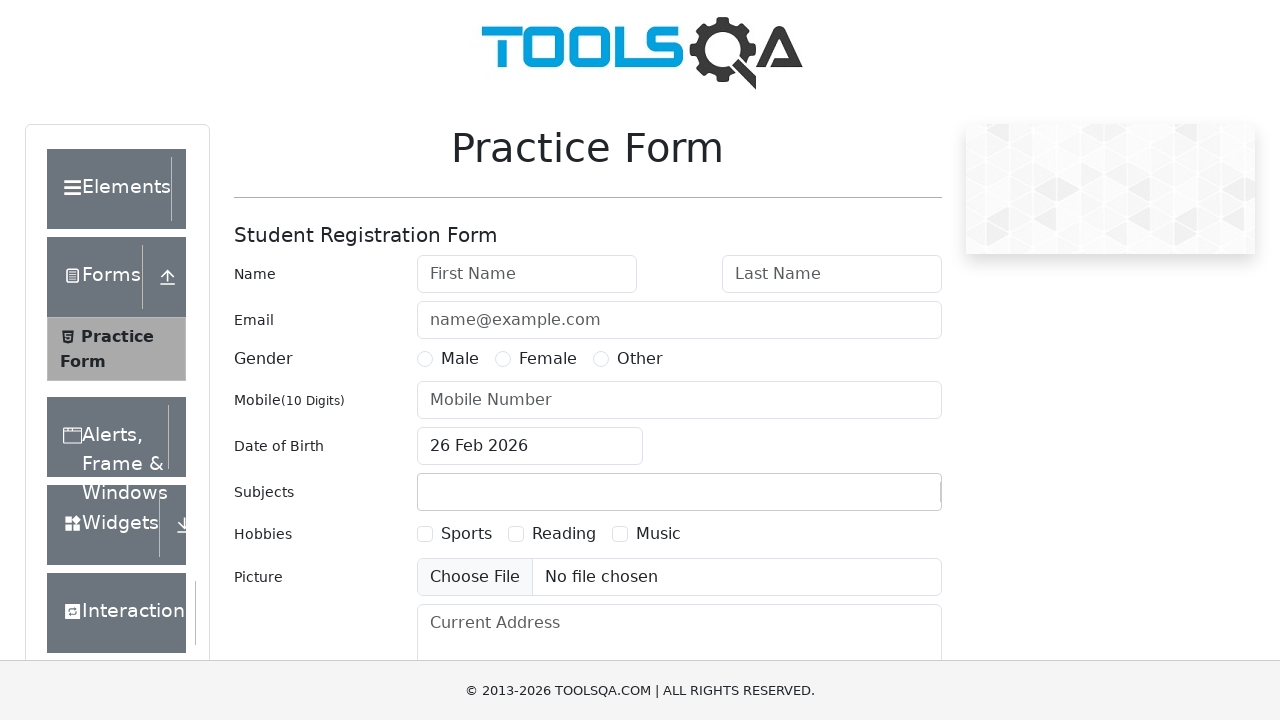

Practice form page loaded on mobile device (390x844 viewport)
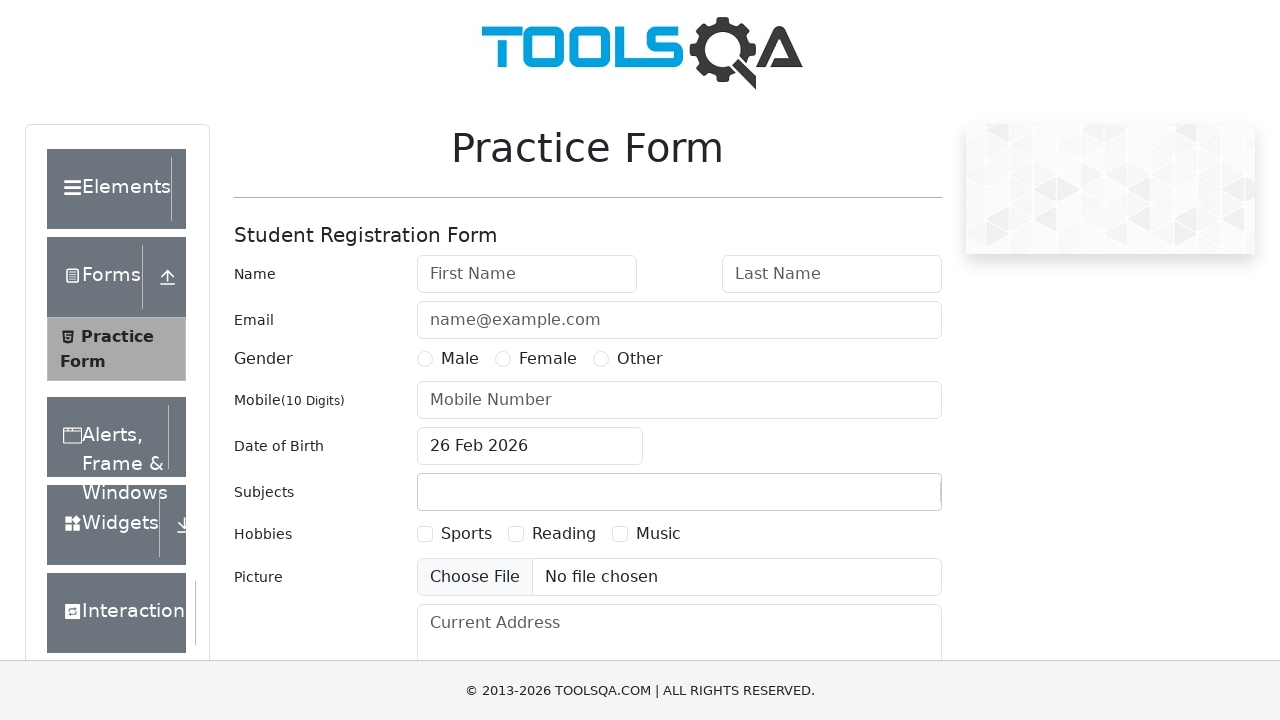

First name form field is visible on mobile viewport
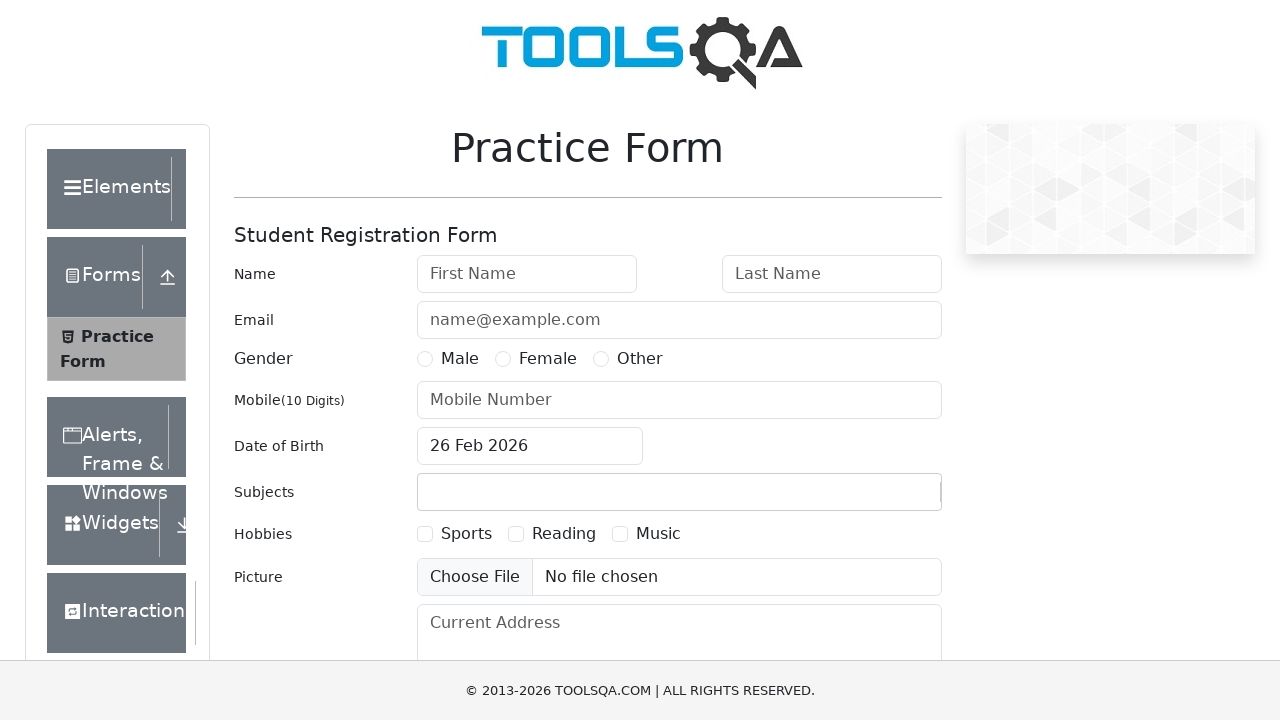

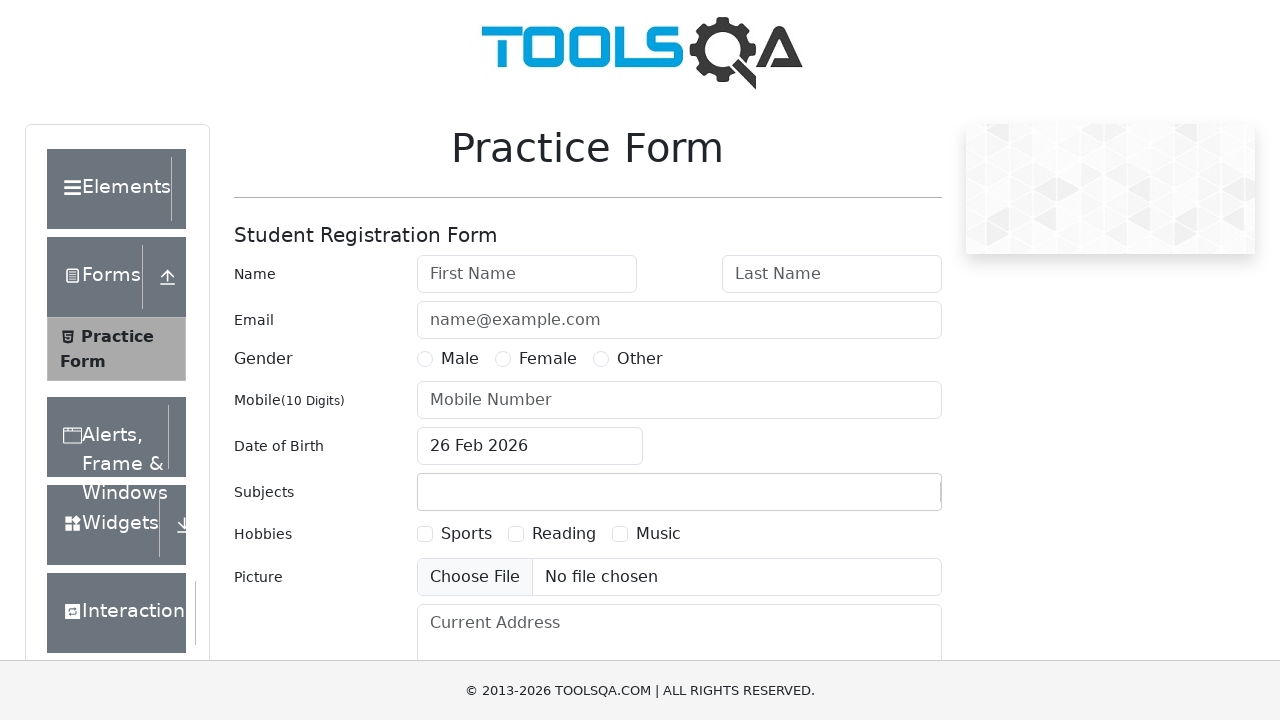